Tests the Add Element functionality on HerokuApp by clicking the add button and verifying the element appears

Starting URL: https://the-internet.herokuapp.com/

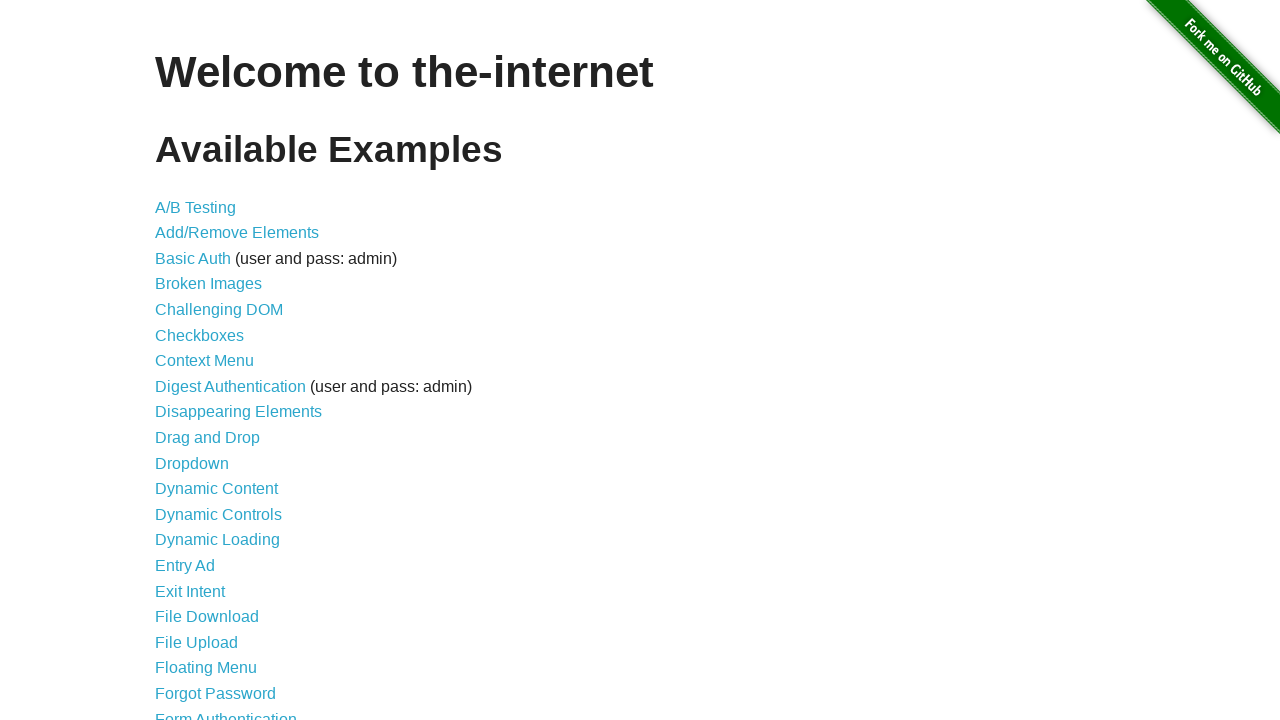

Clicked on Add/Remove Elements link at (237, 233) on a[href='/add_remove_elements/']
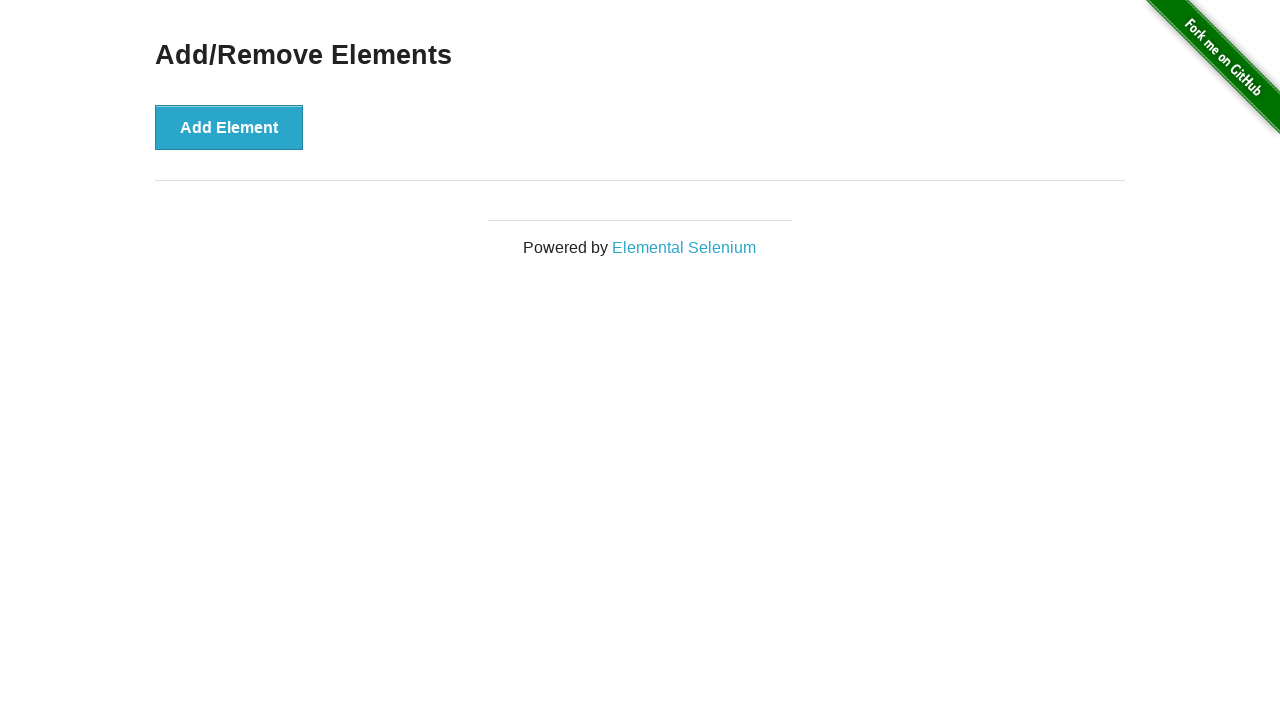

Clicked Add Element button at (229, 127) on button[onclick='addElement()']
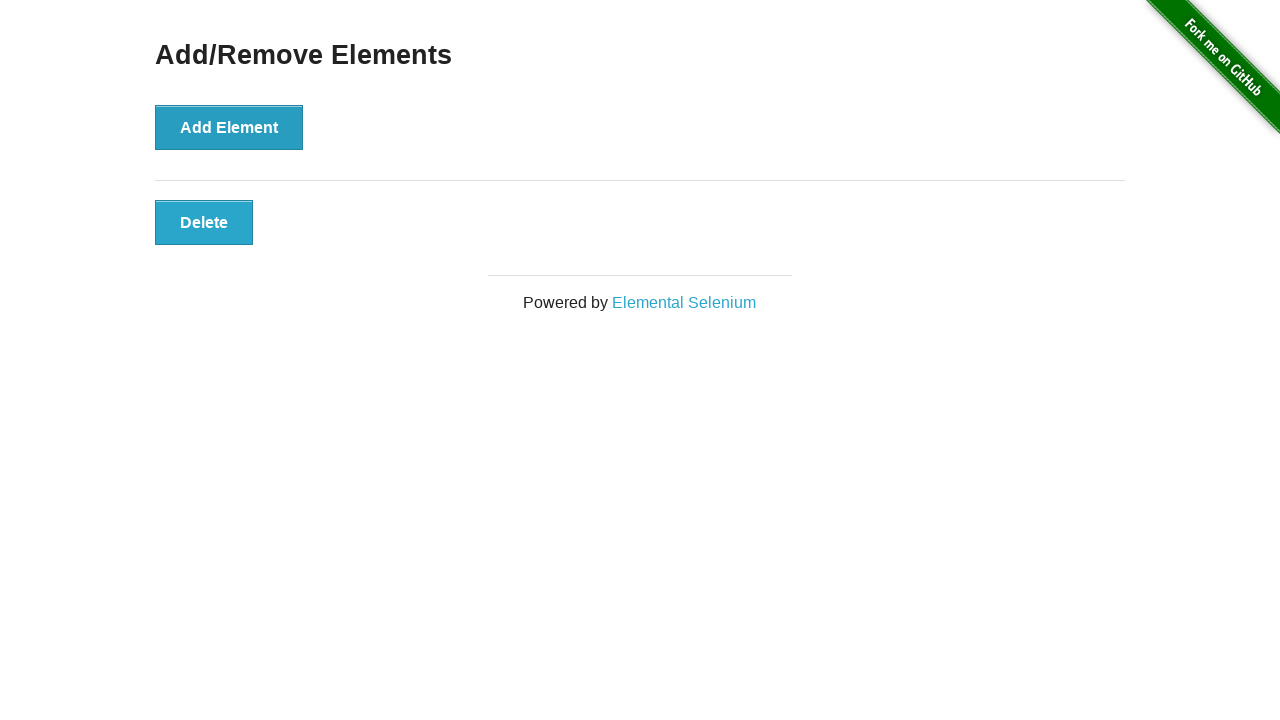

Verified the added element is displayed
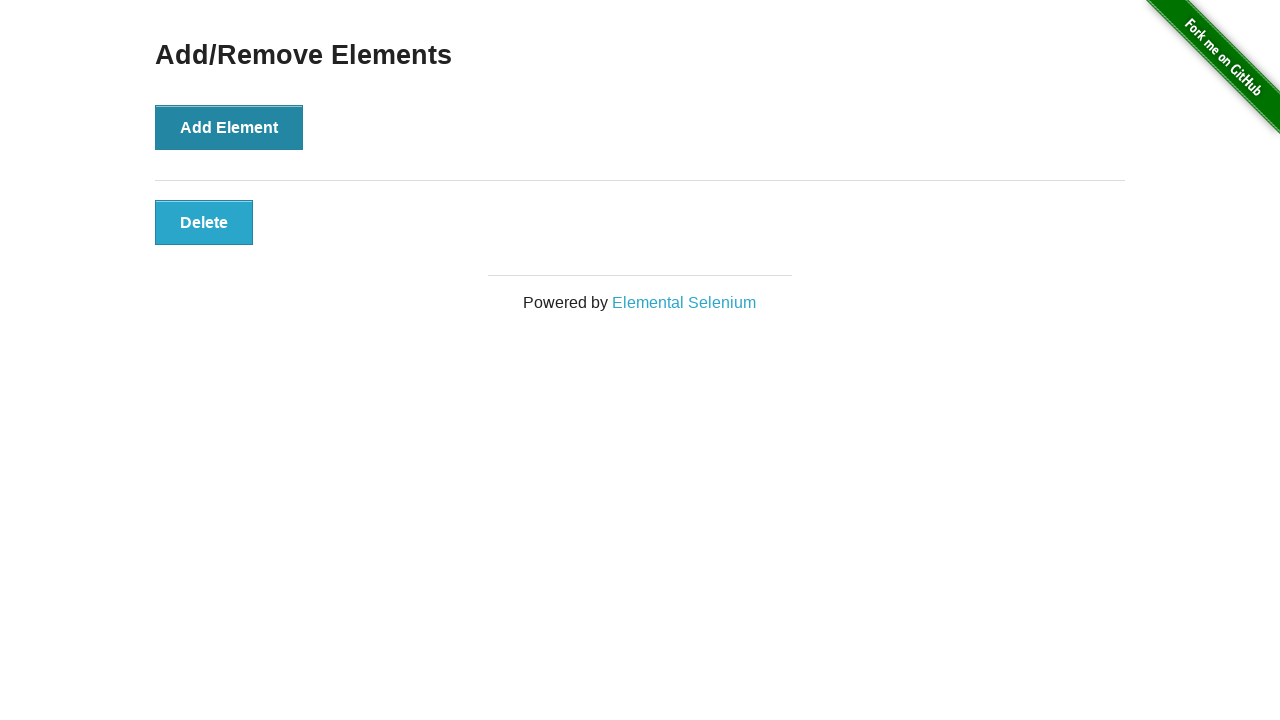

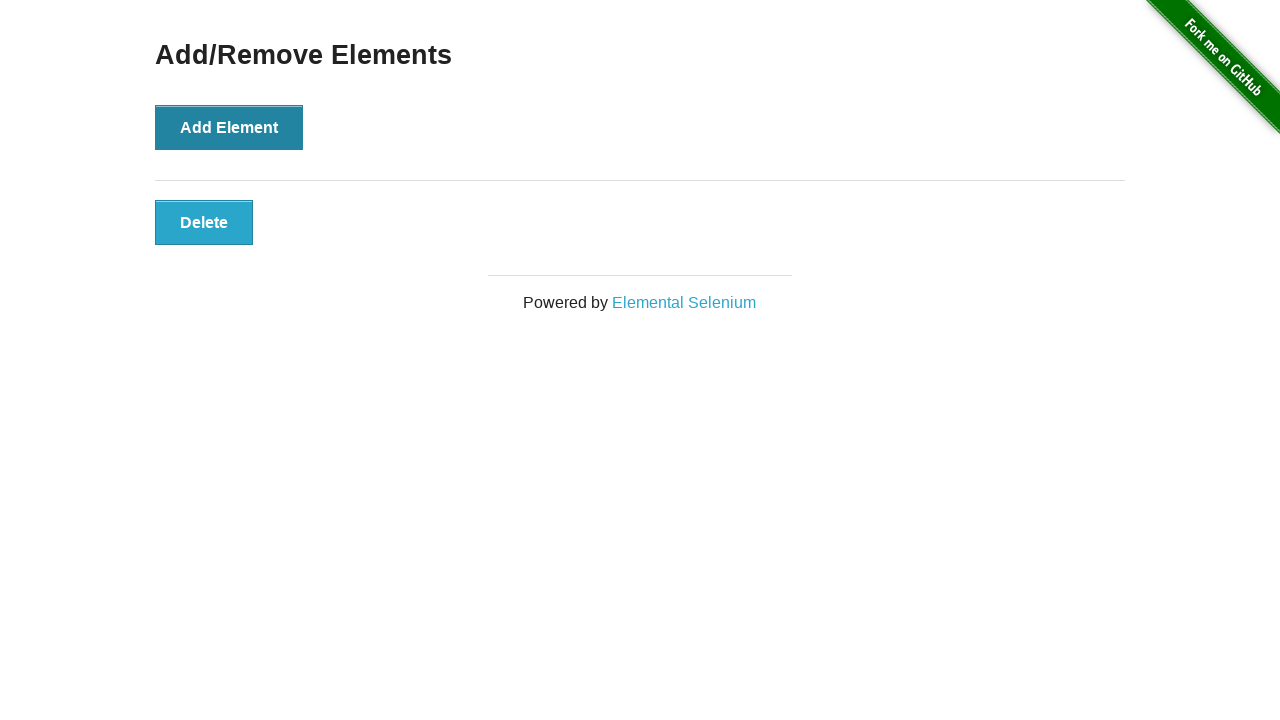